Navigates to TradingView homepage. The script contains no further actions as all other code is commented out.

Starting URL: https://www.tradingview.com/

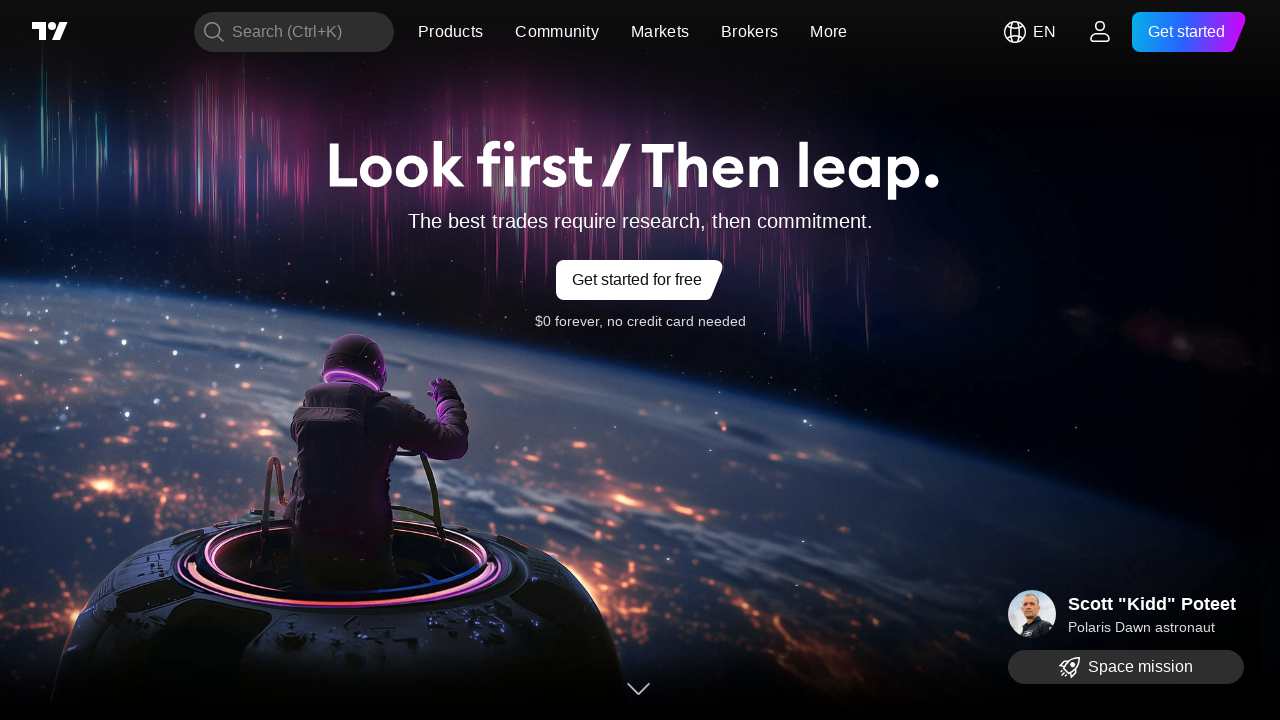

Waited for TradingView homepage to load (domcontentloaded)
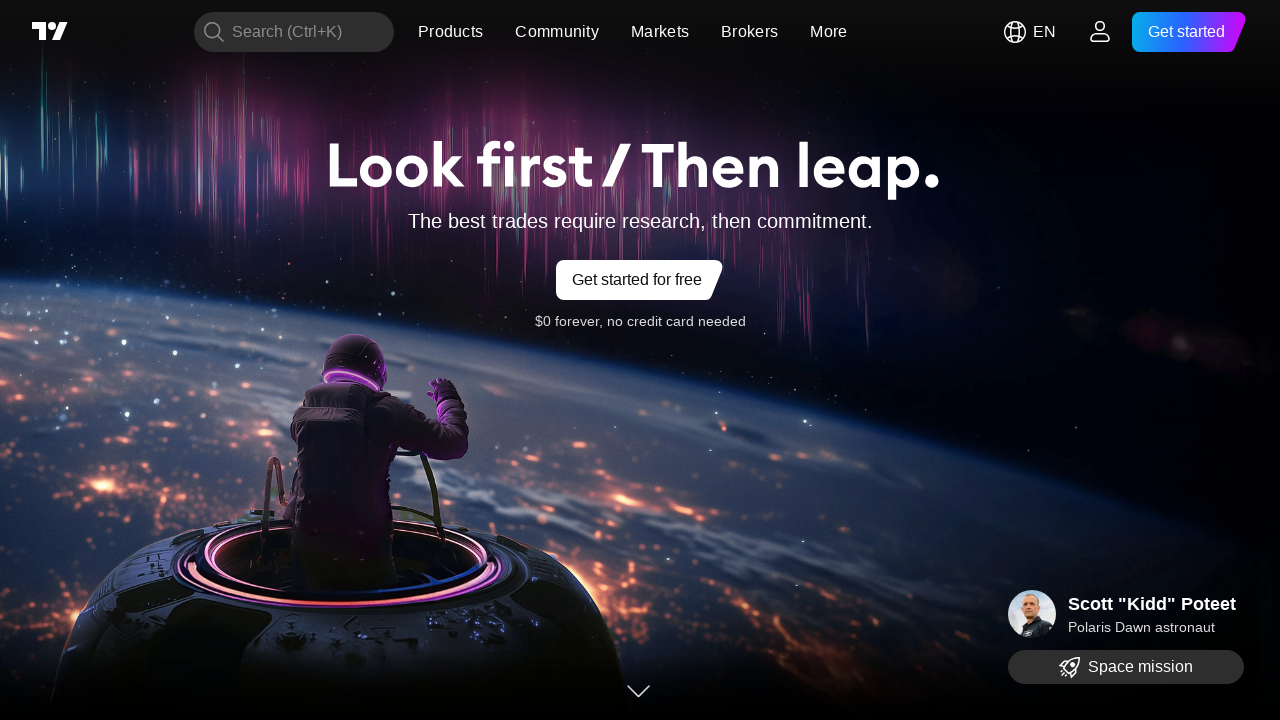

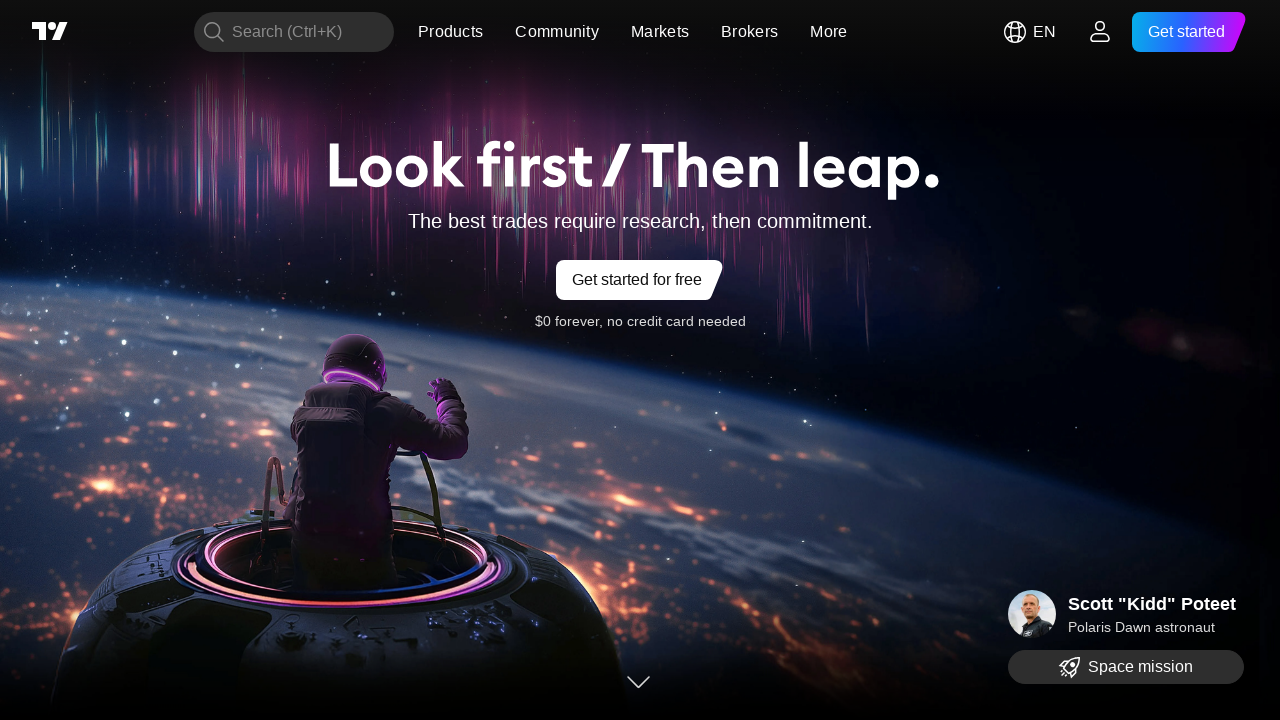